Tests input field by entering a value and verifying it's not empty

Starting URL: http://the-internet.herokuapp.com/inputs

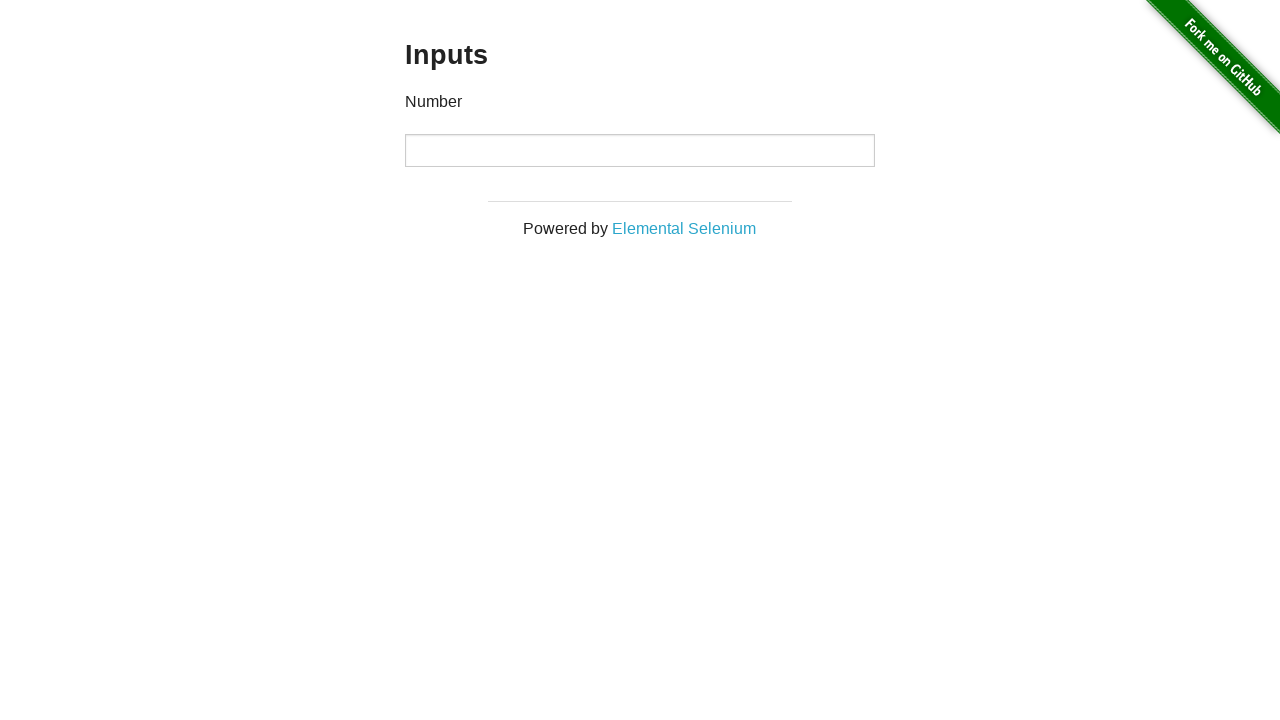

Navigated to input field test page
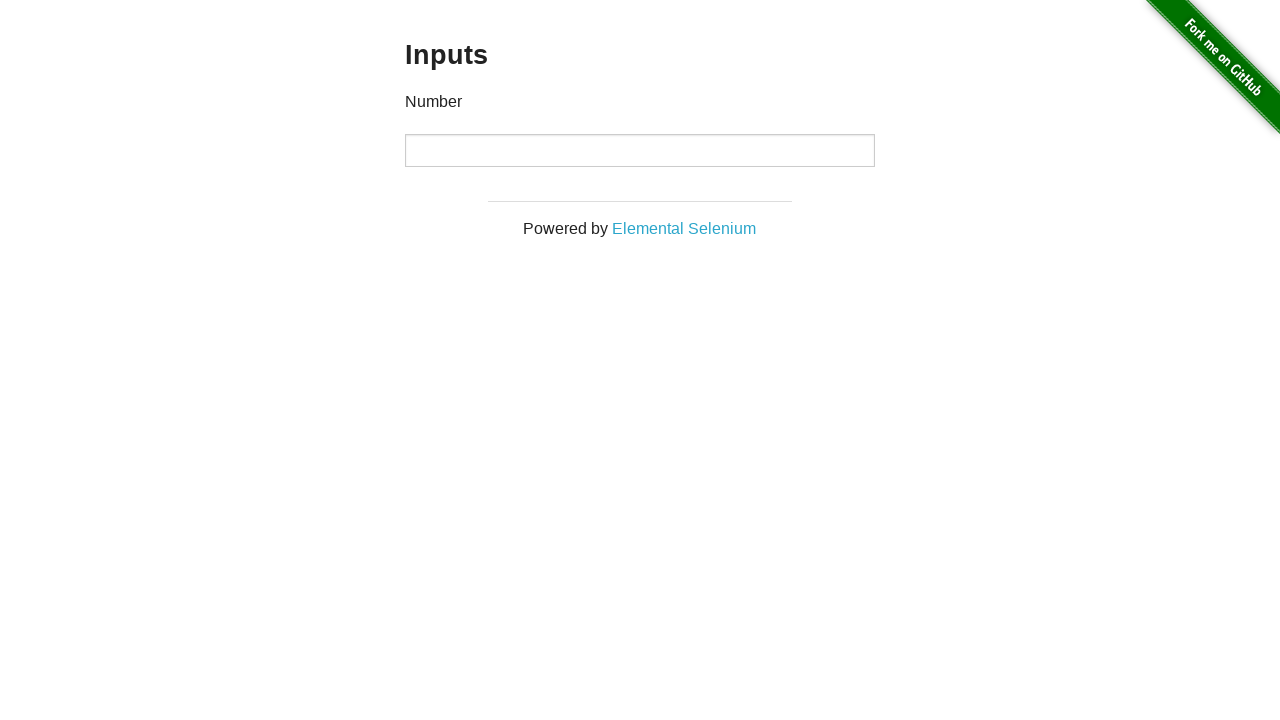

Filled input field with value '3' on .example input
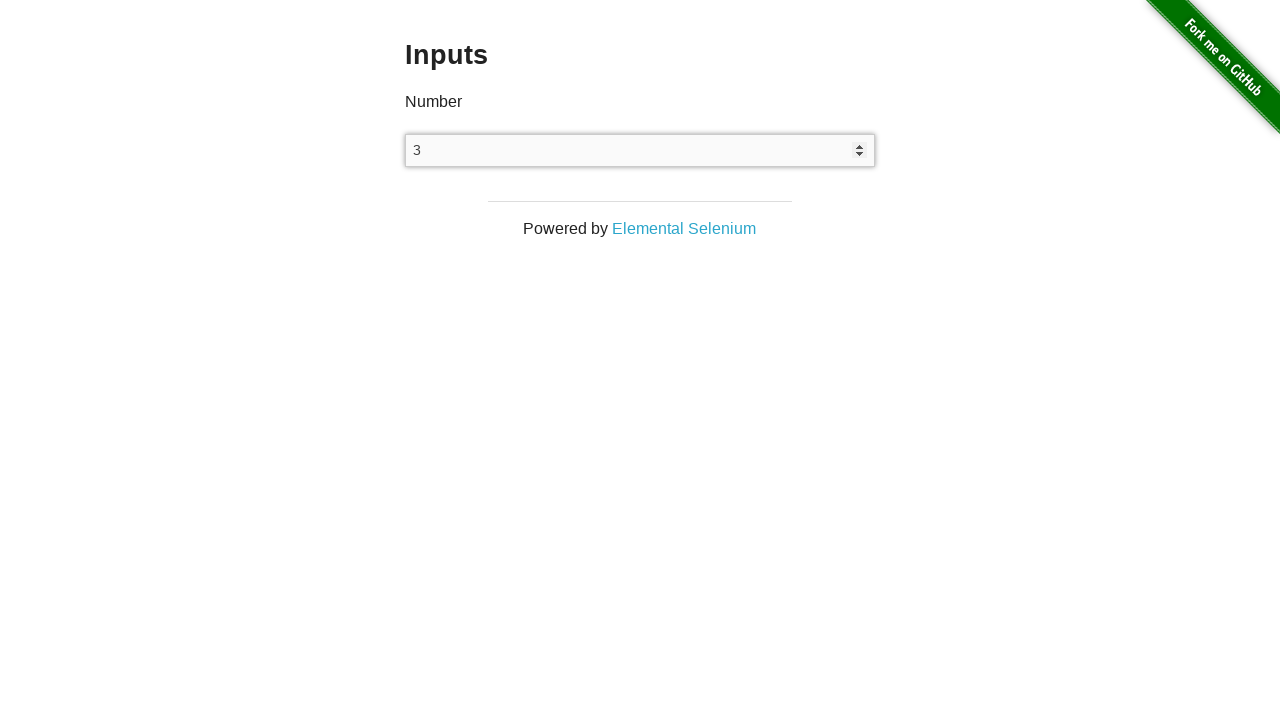

Retrieved input field value: '3'
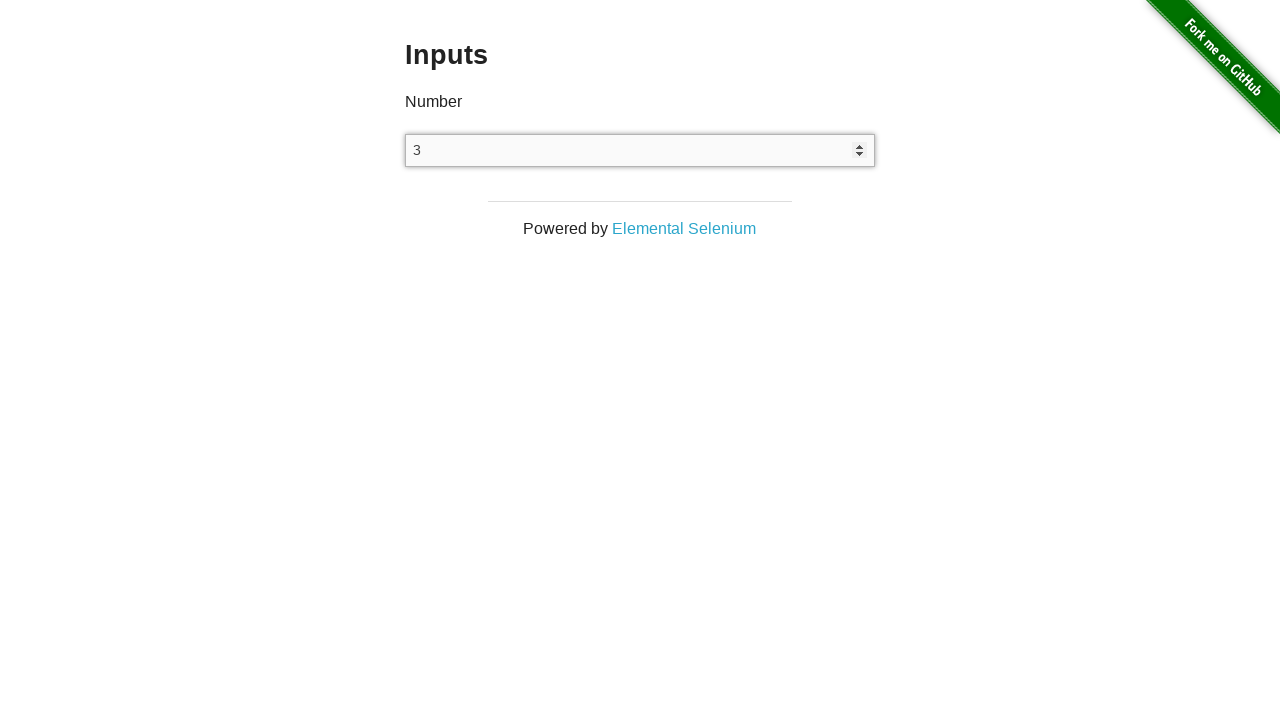

Verified input field is not empty - assertion passed
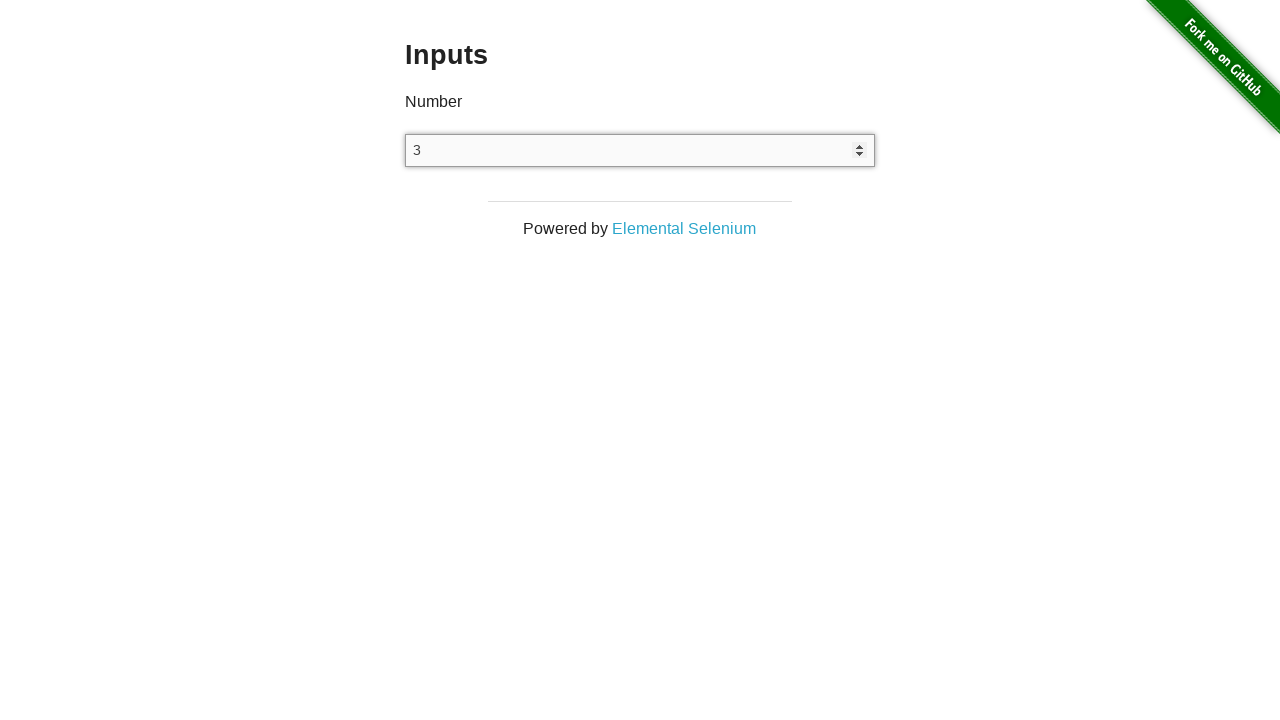

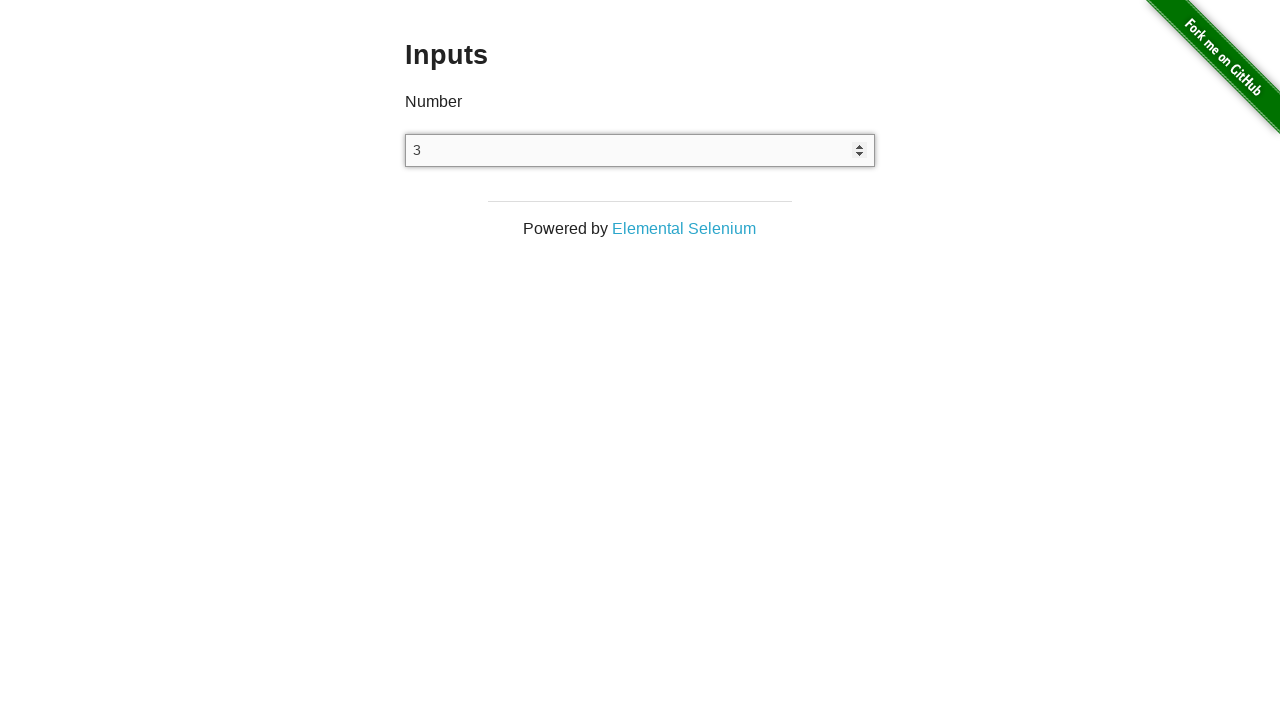